Tests hover functionality by hovering over an avatar element and verifying that the hidden figcaption element becomes visible after the hover action.

Starting URL: https://the-internet.herokuapp.com/hovers

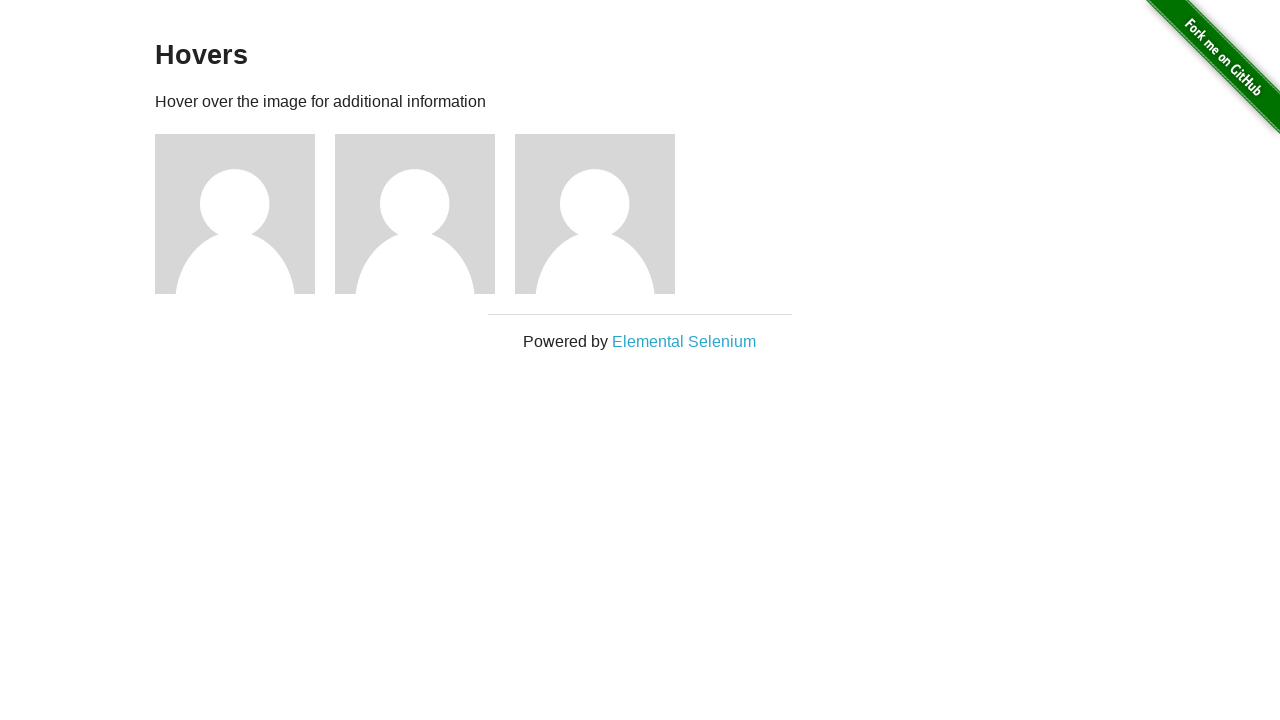

Selected the first avatar element with class 'figure'
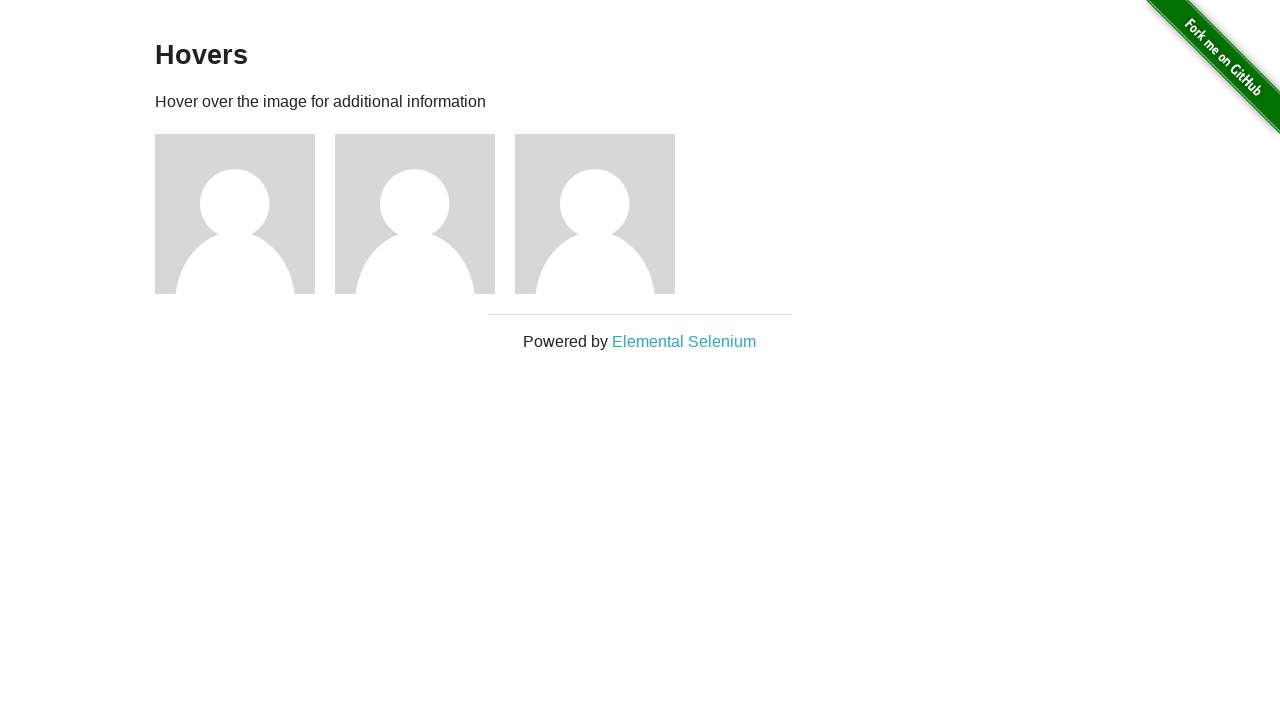

Hovered over the avatar element
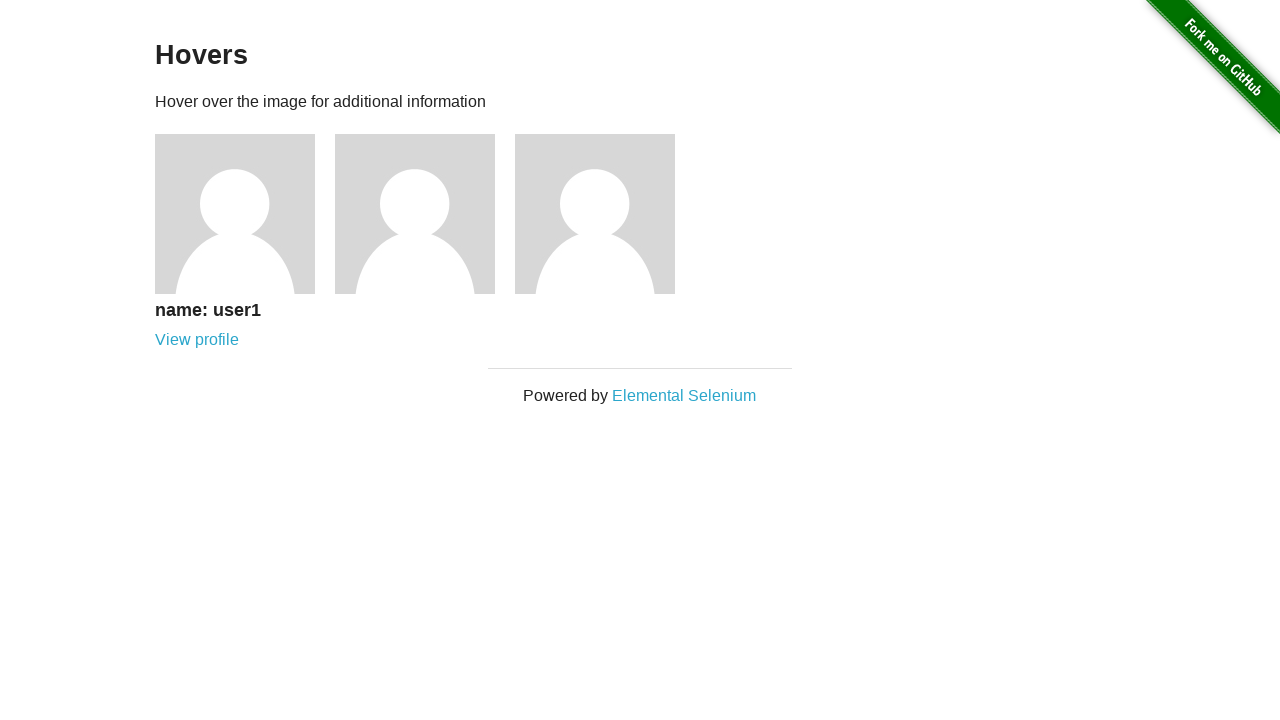

Evaluated figcaption visibility after hover action
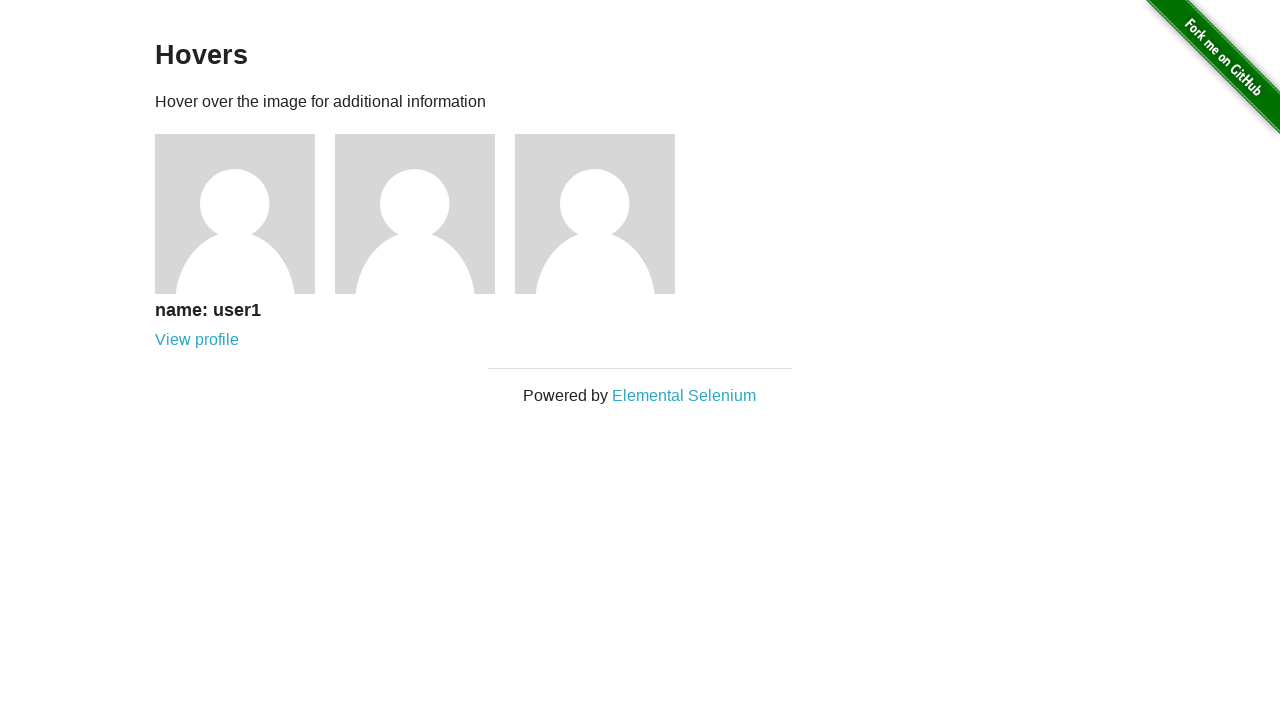

Asserted that figcaption is visible after hover
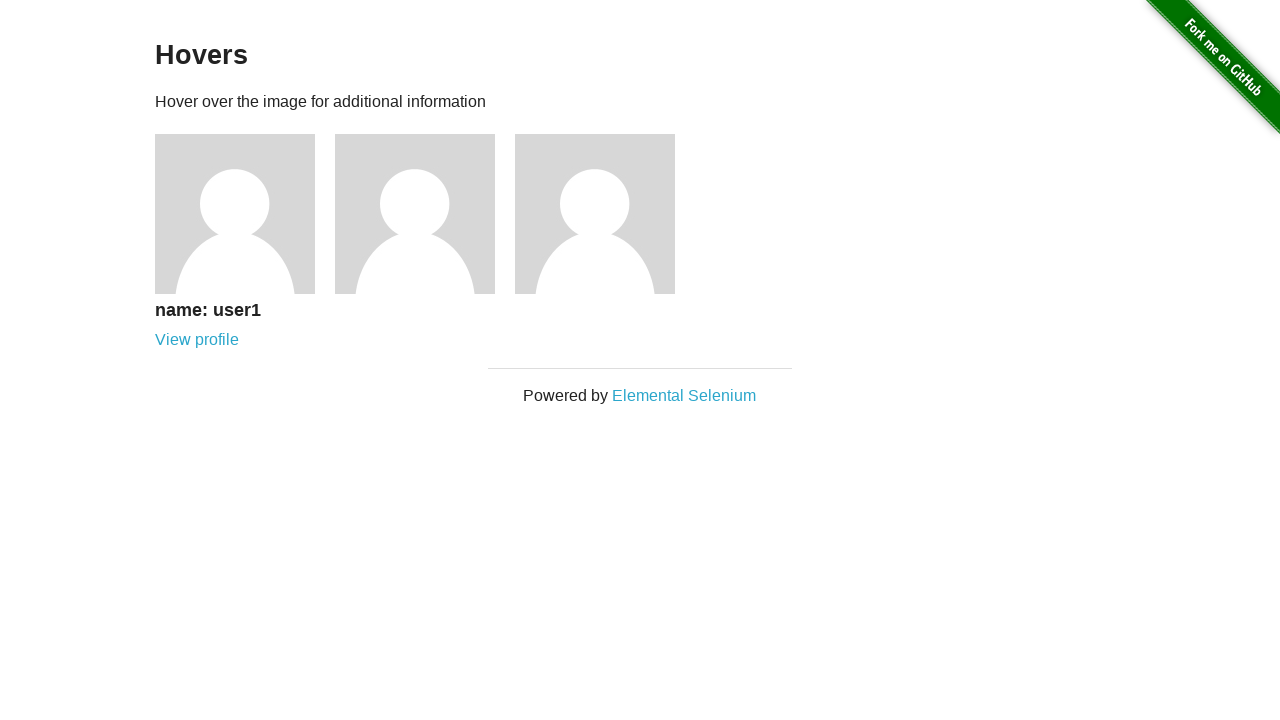

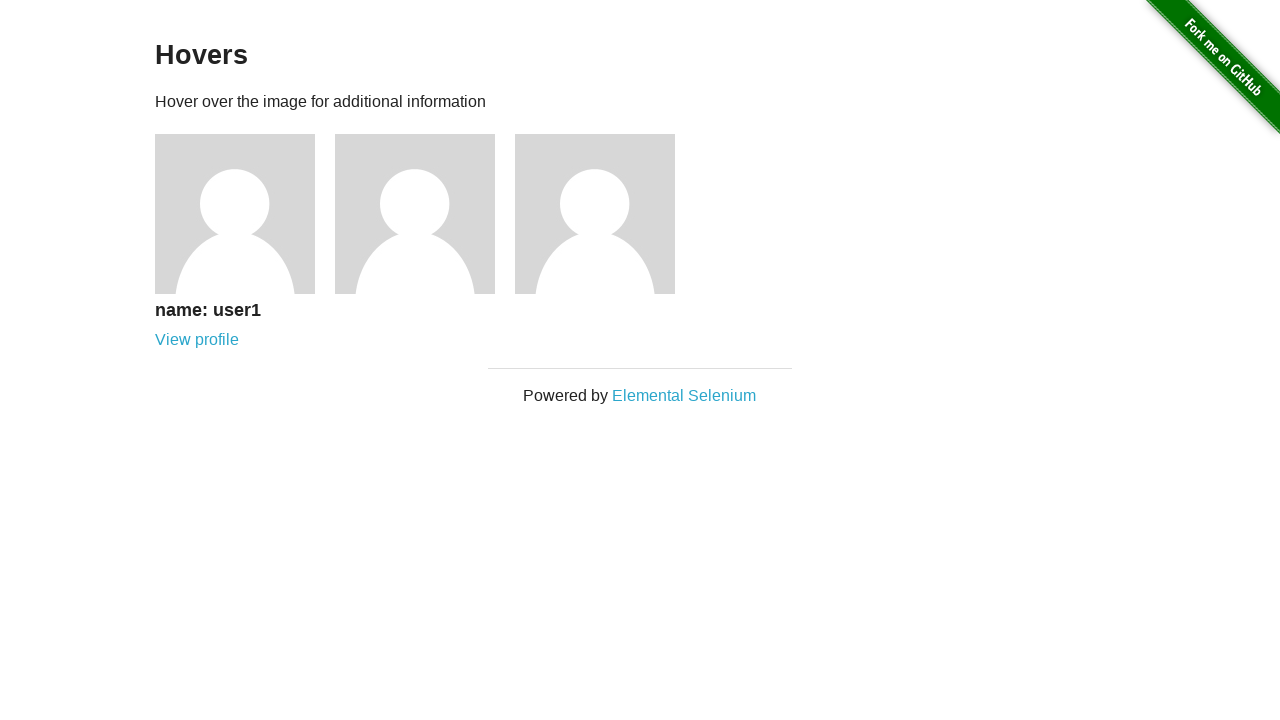